Tests various button properties and interactions including clicking, checking enabled state, getting position, color, size, and hover effects

Starting URL: https://www.leafground.com/button.xhtml

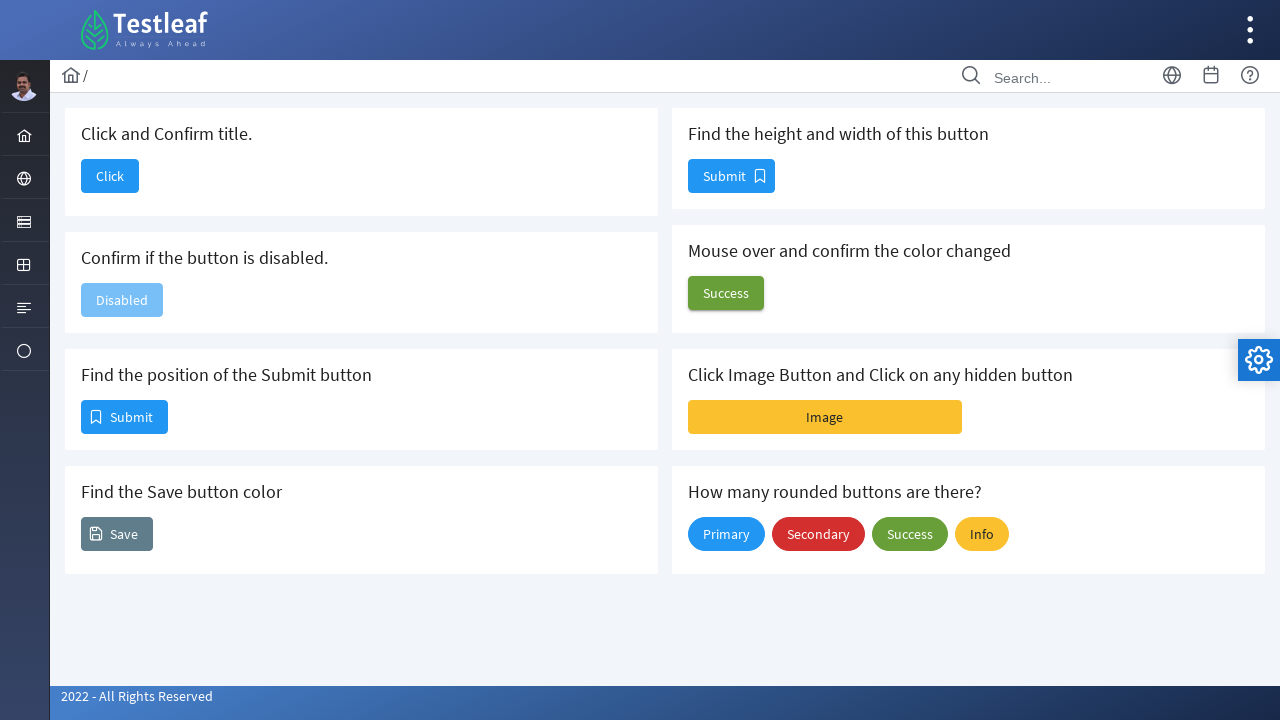

Clicked first button to navigate to Dashboard at (110, 176) on #j_idt88\:j_idt90
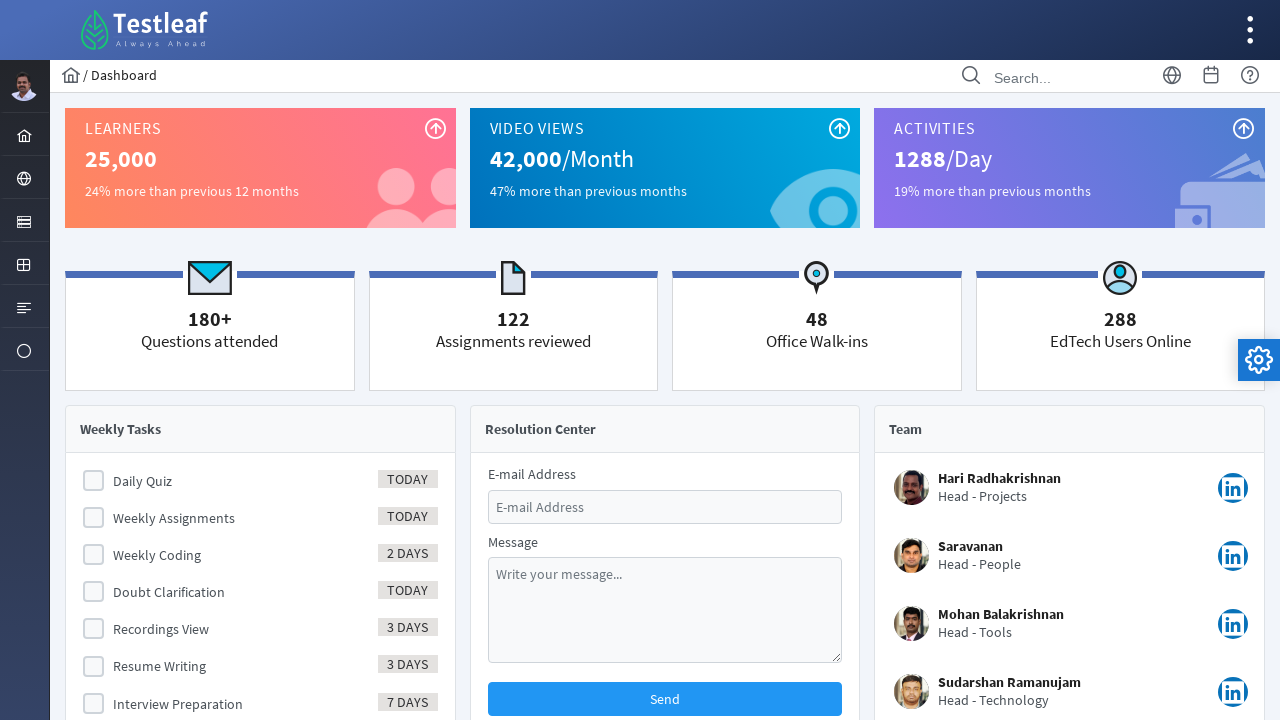

Verified Dashboard page loaded by checking document title
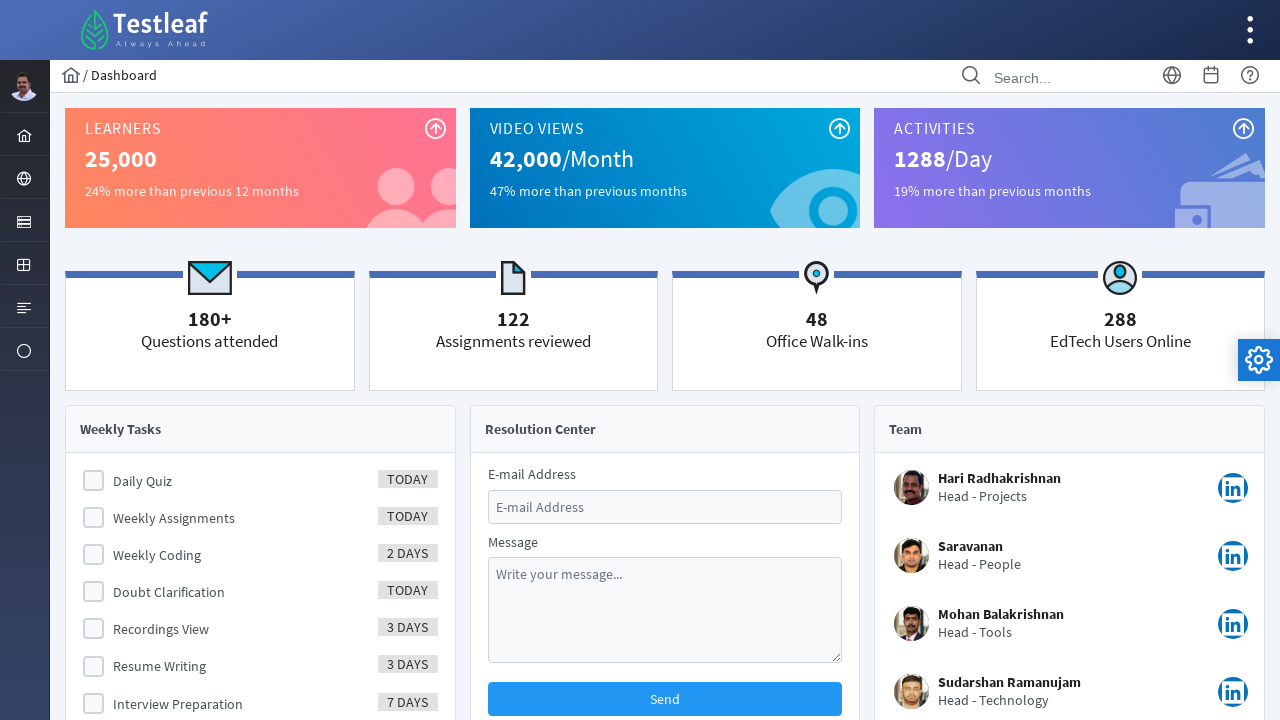

Navigated back to button test page
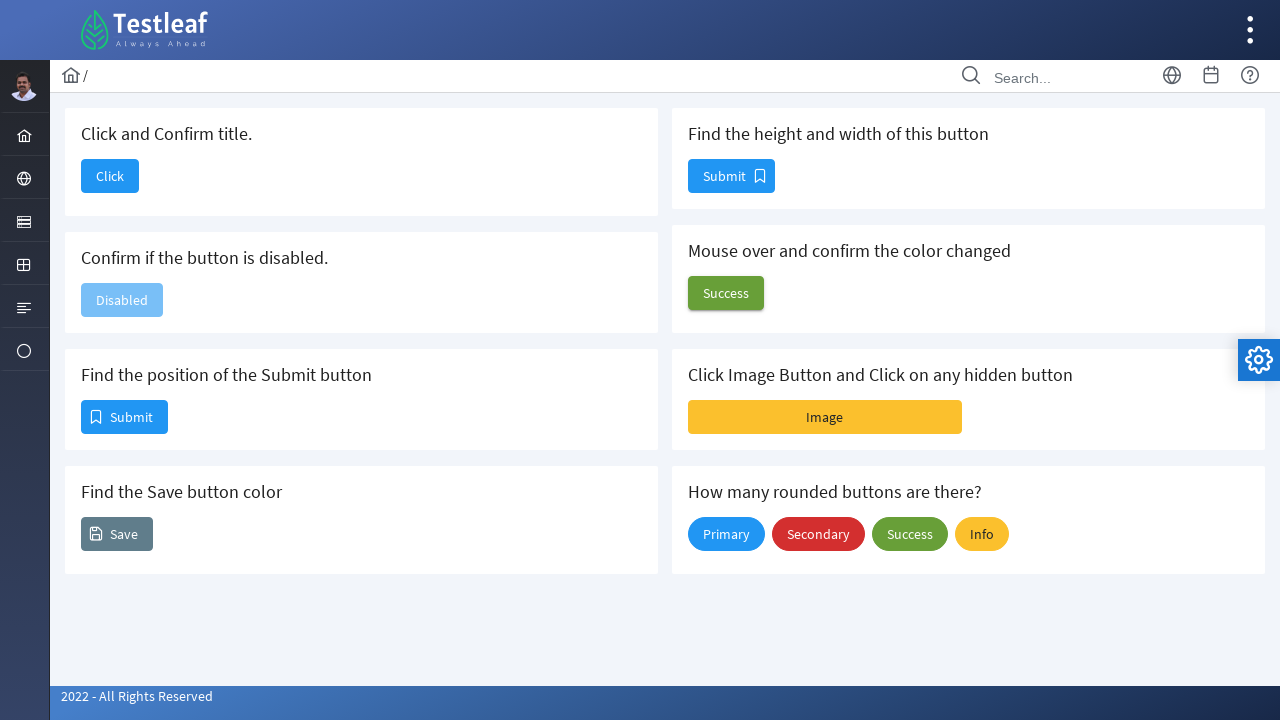

Checked disabled button state: is_enabled=False
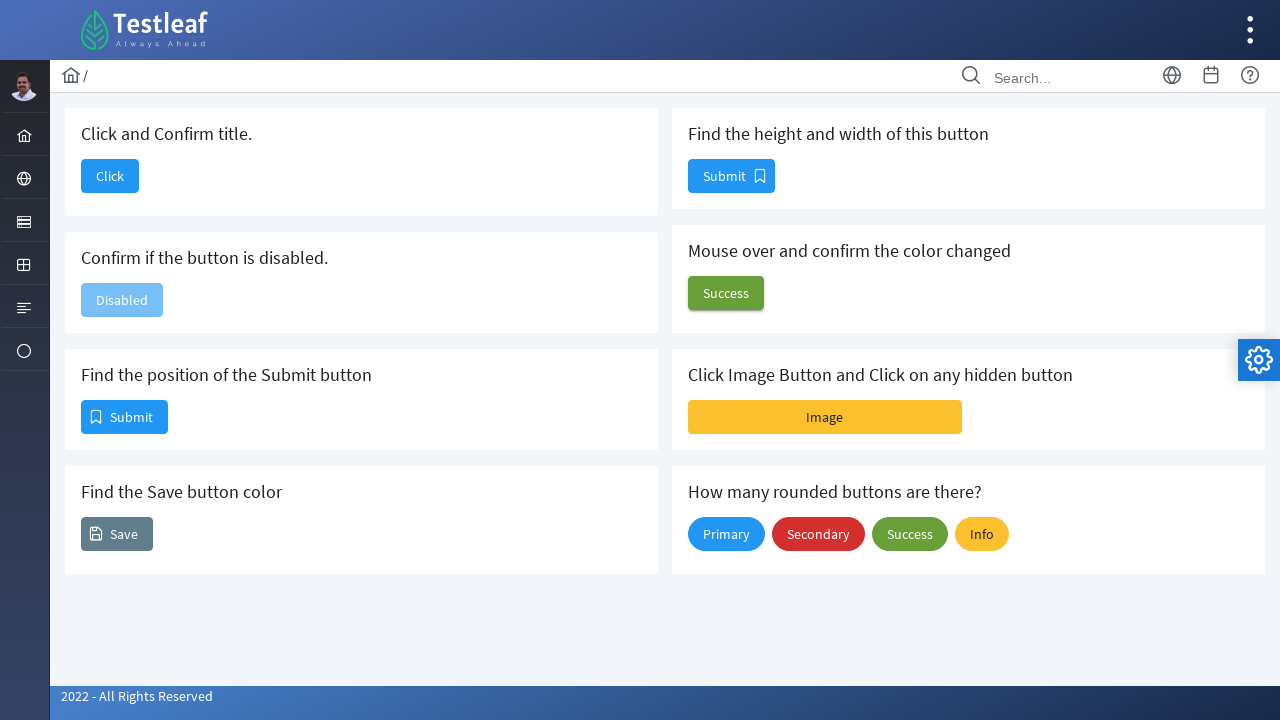

Retrieved position button bounding box: x=81, y=400
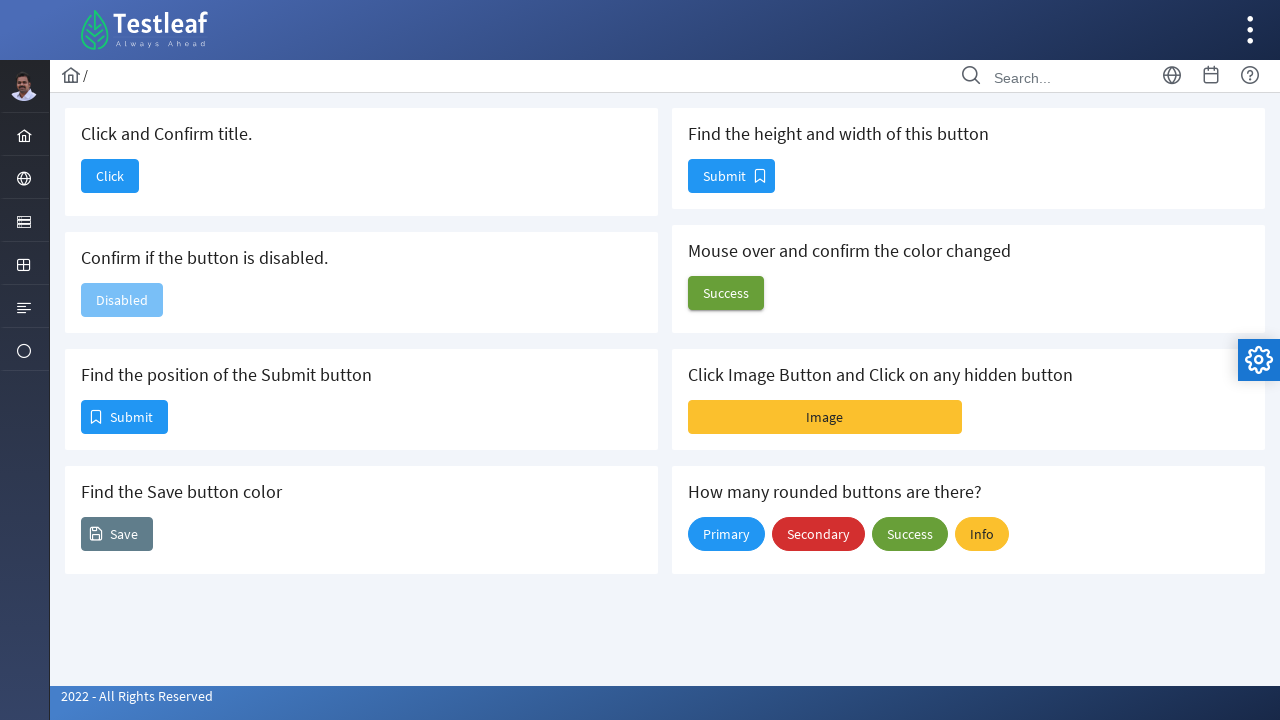

Retrieved color button background color: rgb(96, 125, 139)
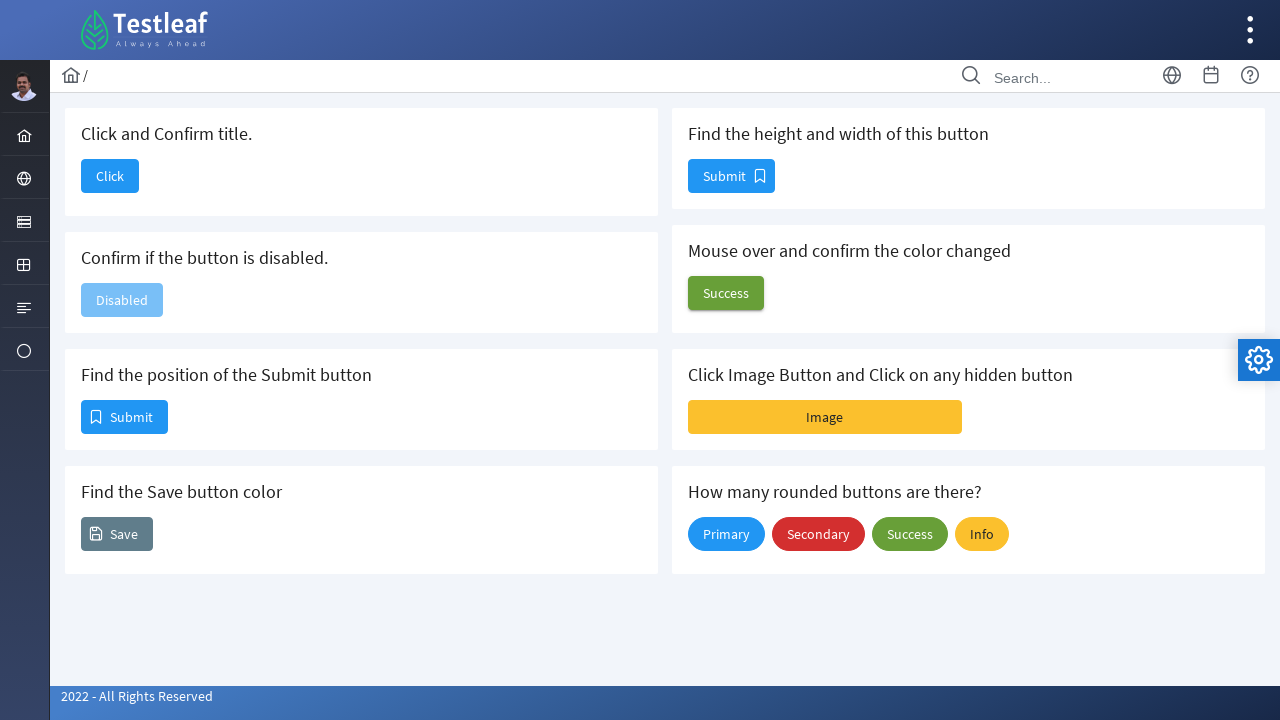

Retrieved size button dimensions: height=34, width=87
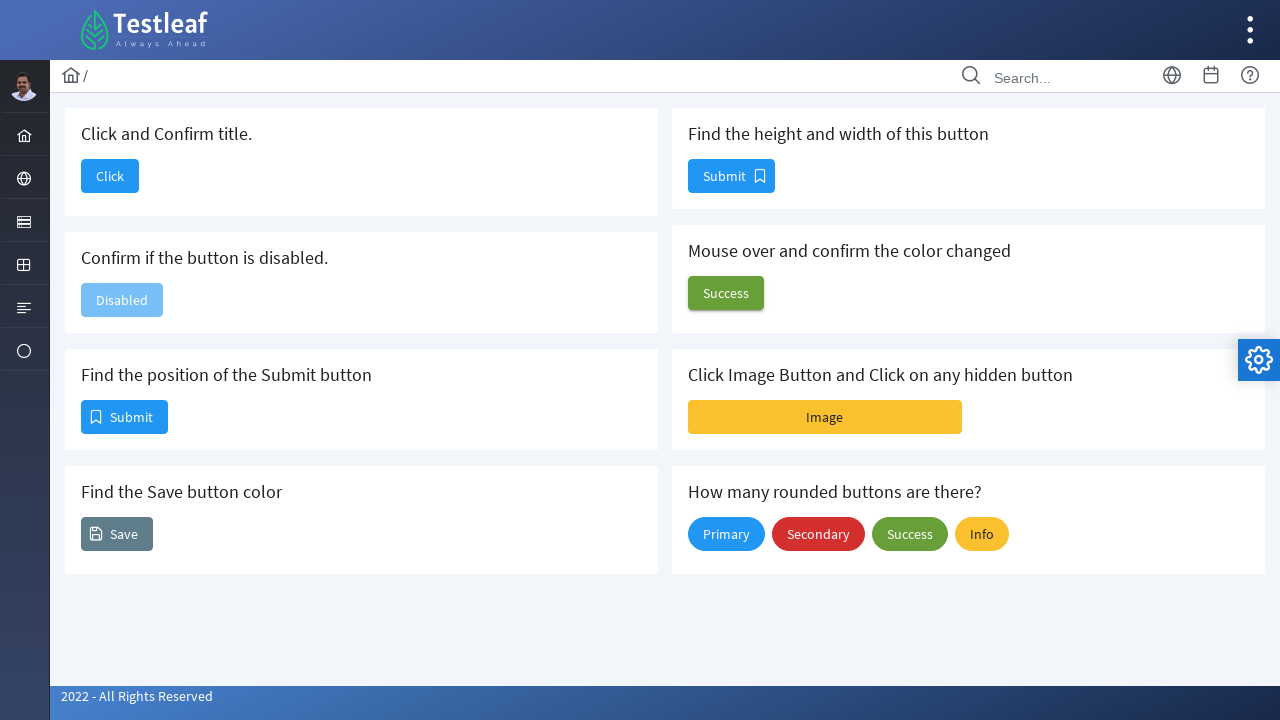

Retrieved initial hover button color before hover: rgb(104, 159, 56)
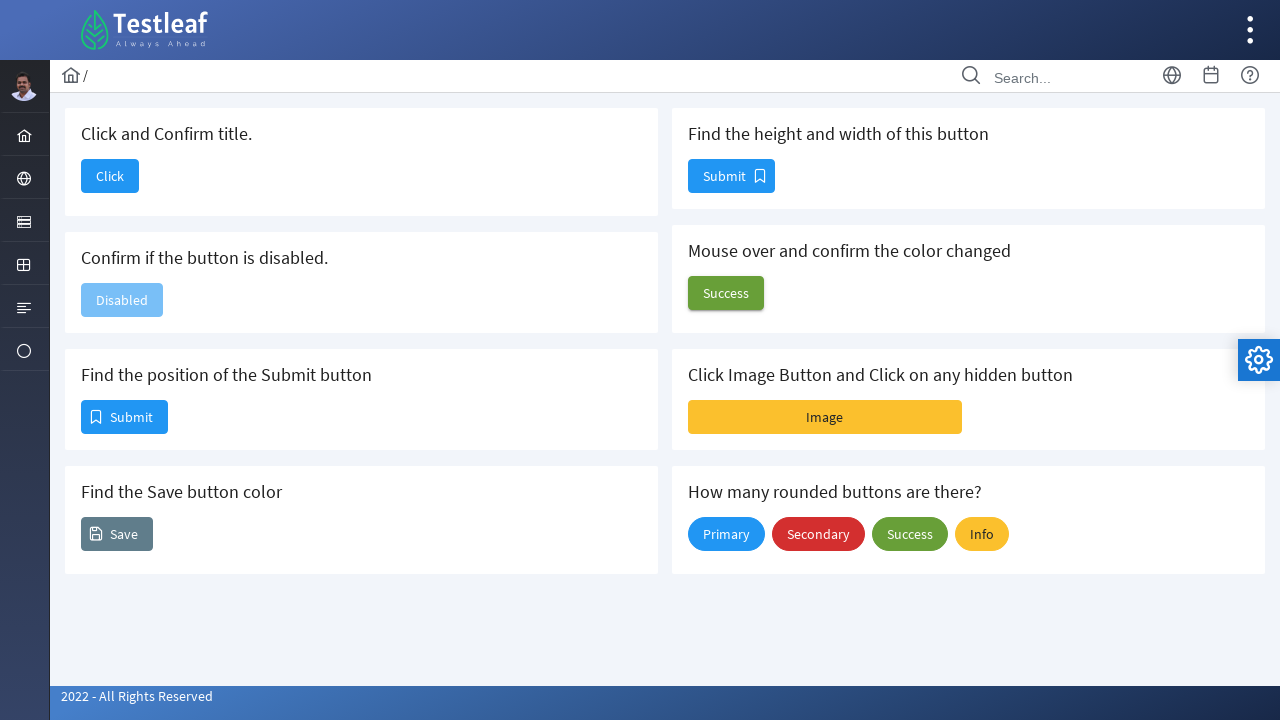

Hovered over button to test color change effect at (726, 293) on #j_idt88\:j_idt100
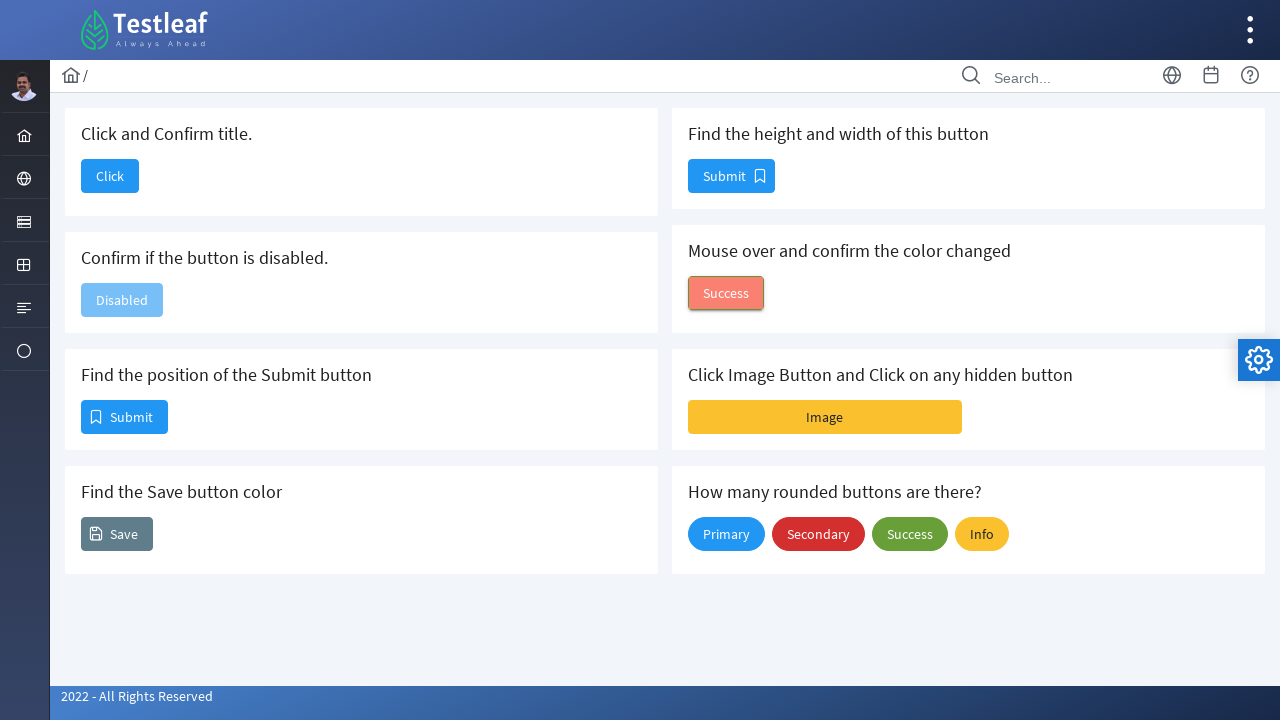

Retrieved hover button color after hover: rgb(94, 143, 50)
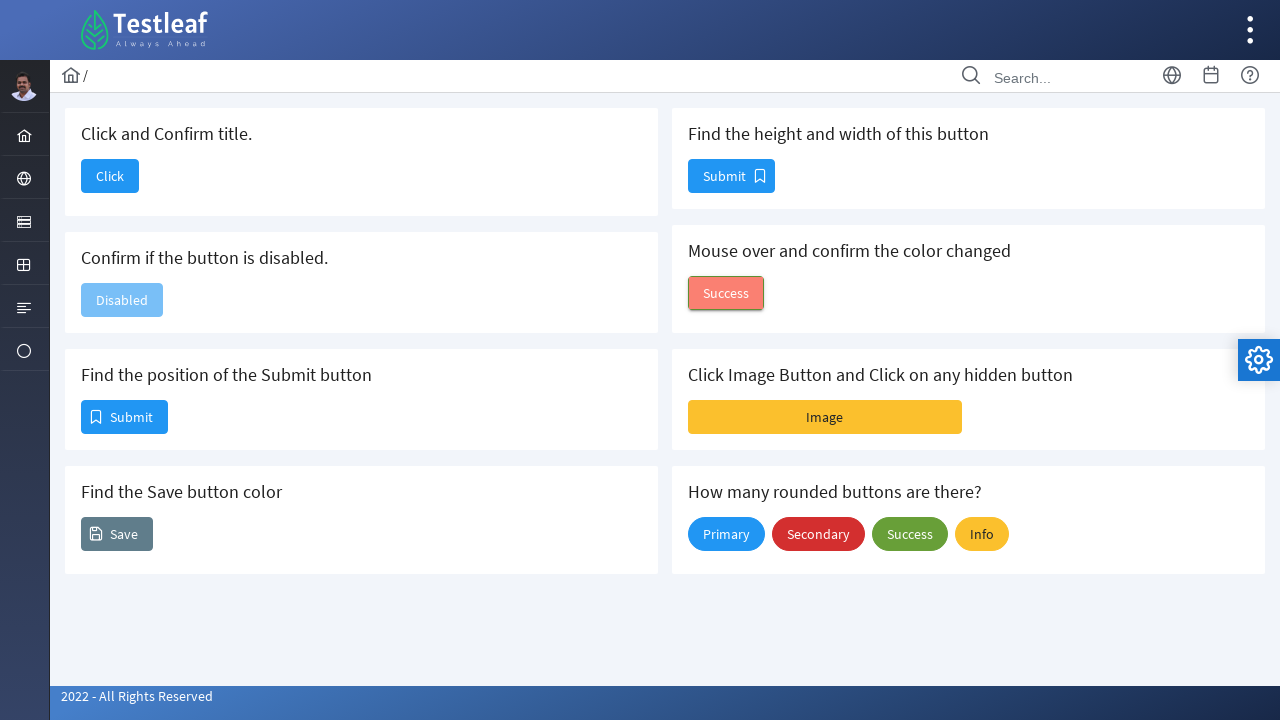

Confirmed that button color changed on hover
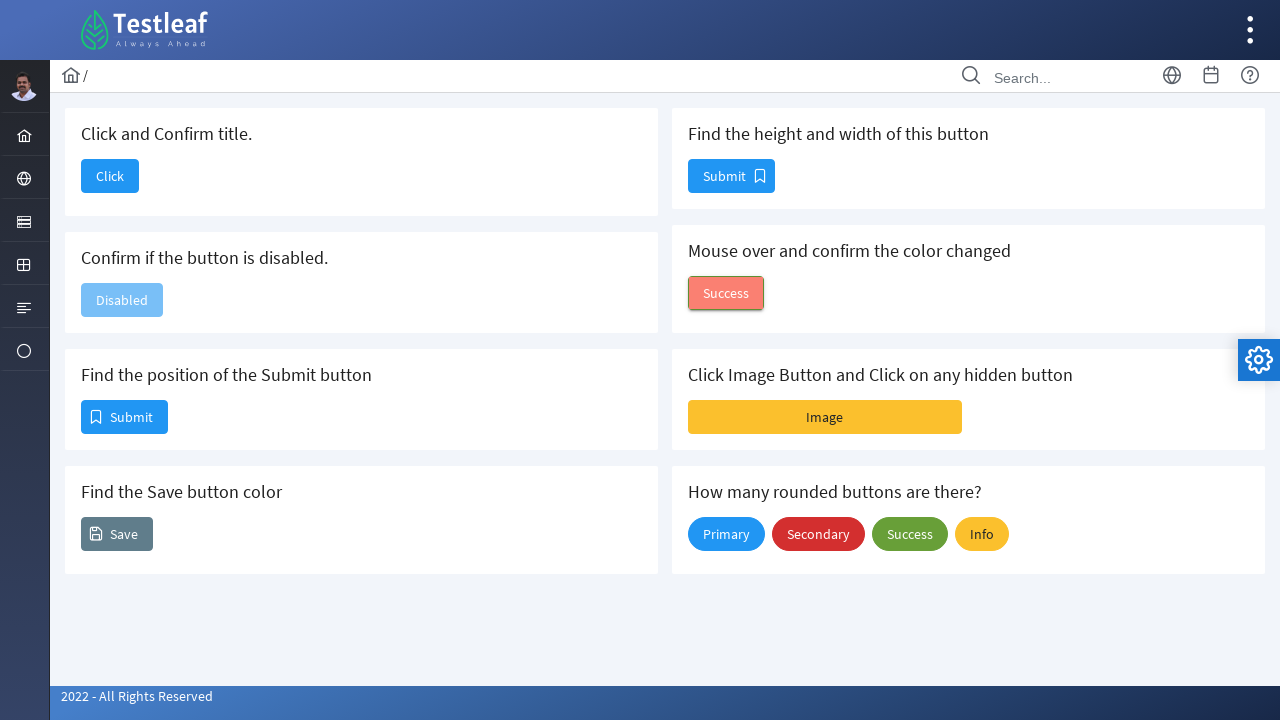

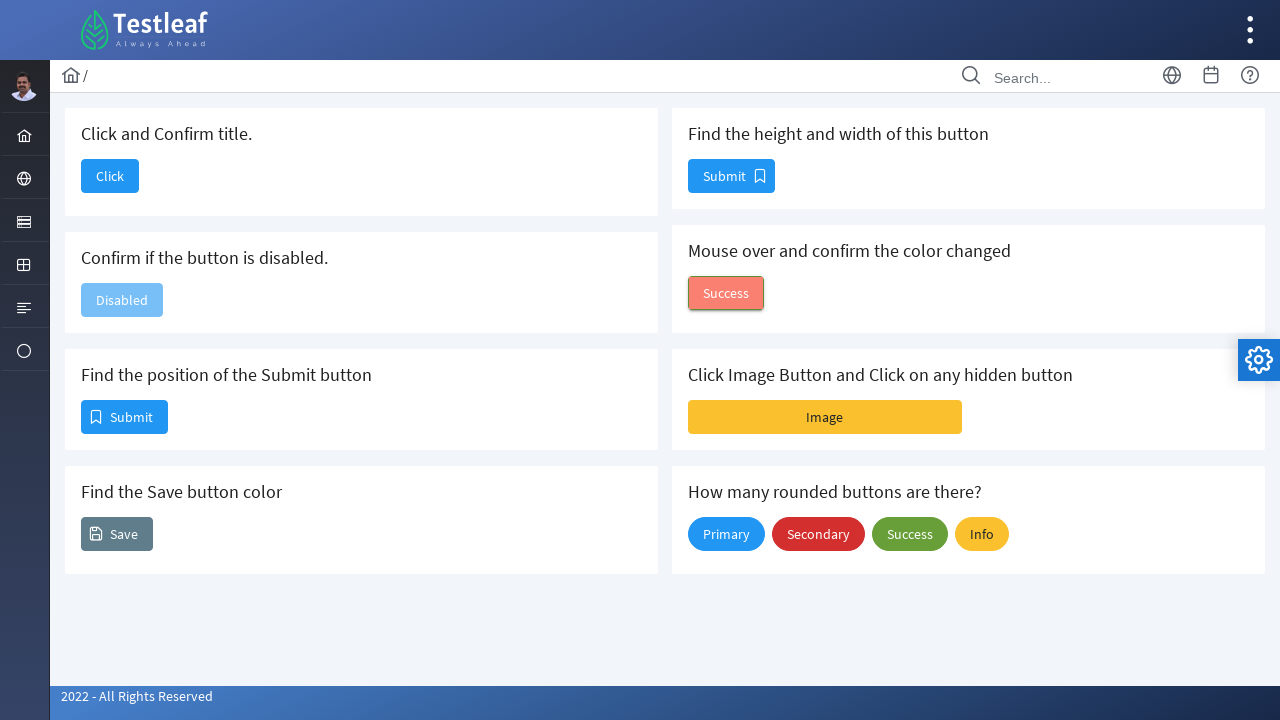